Tests adding a todo item to a sample todo application by entering text in the input field and pressing Enter, then verifying the todo was added

Starting URL: https://lambdatest.github.io/sample-todo-app/

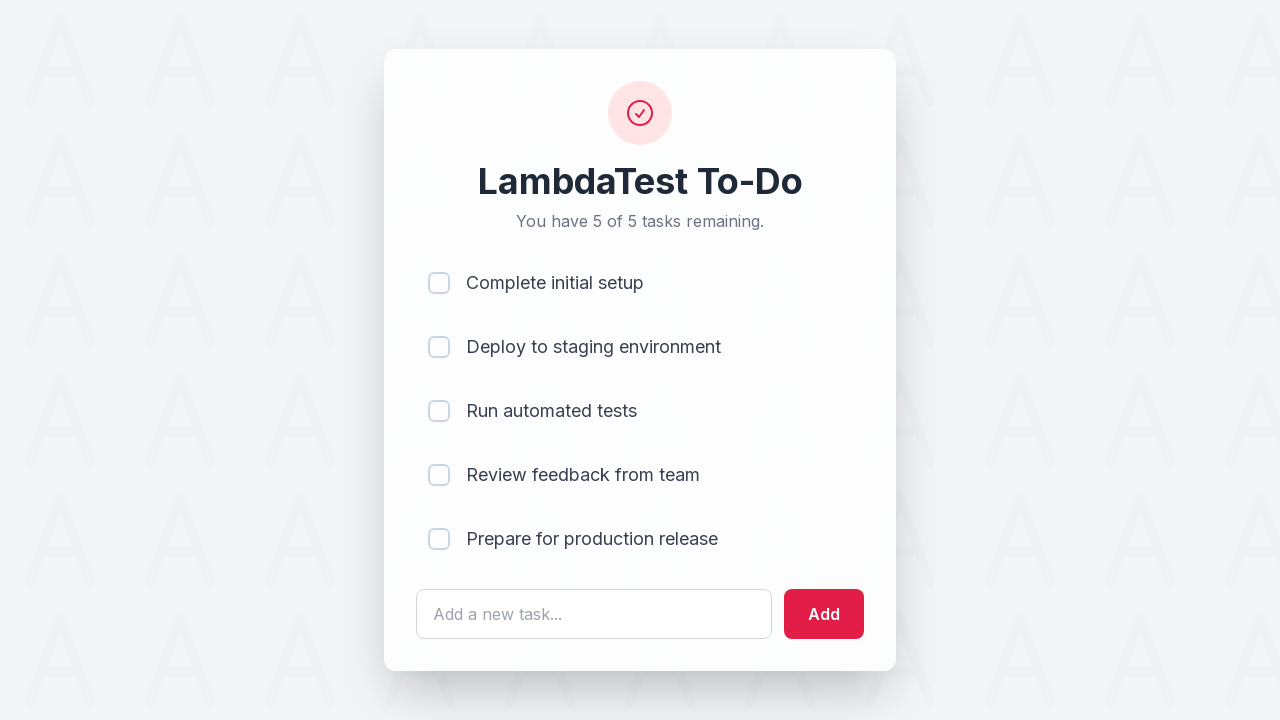

Navigated to sample todo application
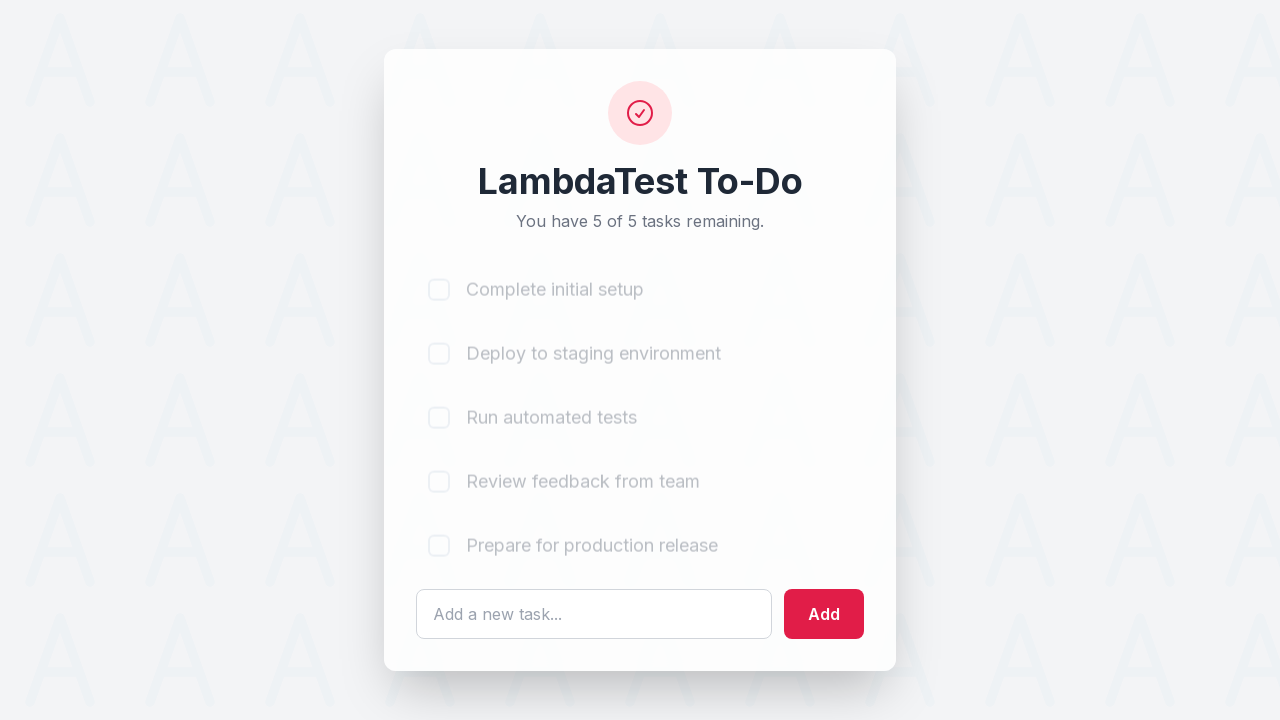

Filled todo input field with 'Learn Selenium' on #sampletodotext
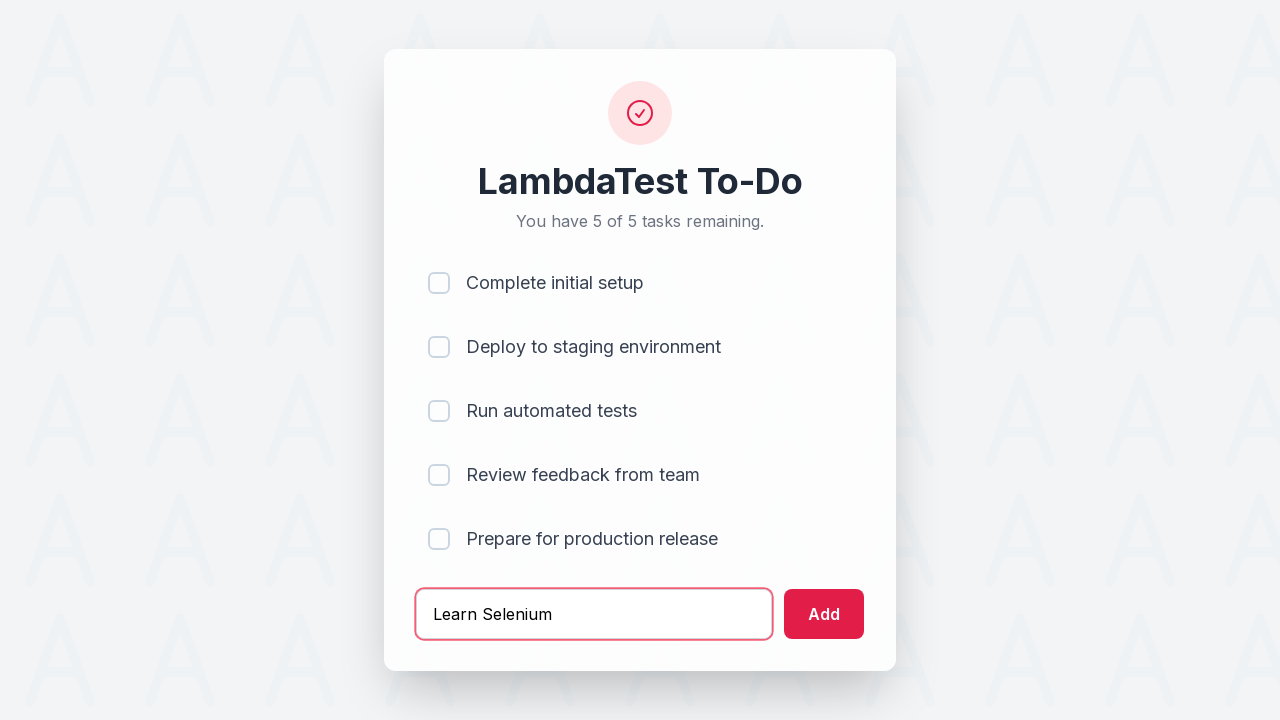

Pressed Enter to add the todo item on #sampletodotext
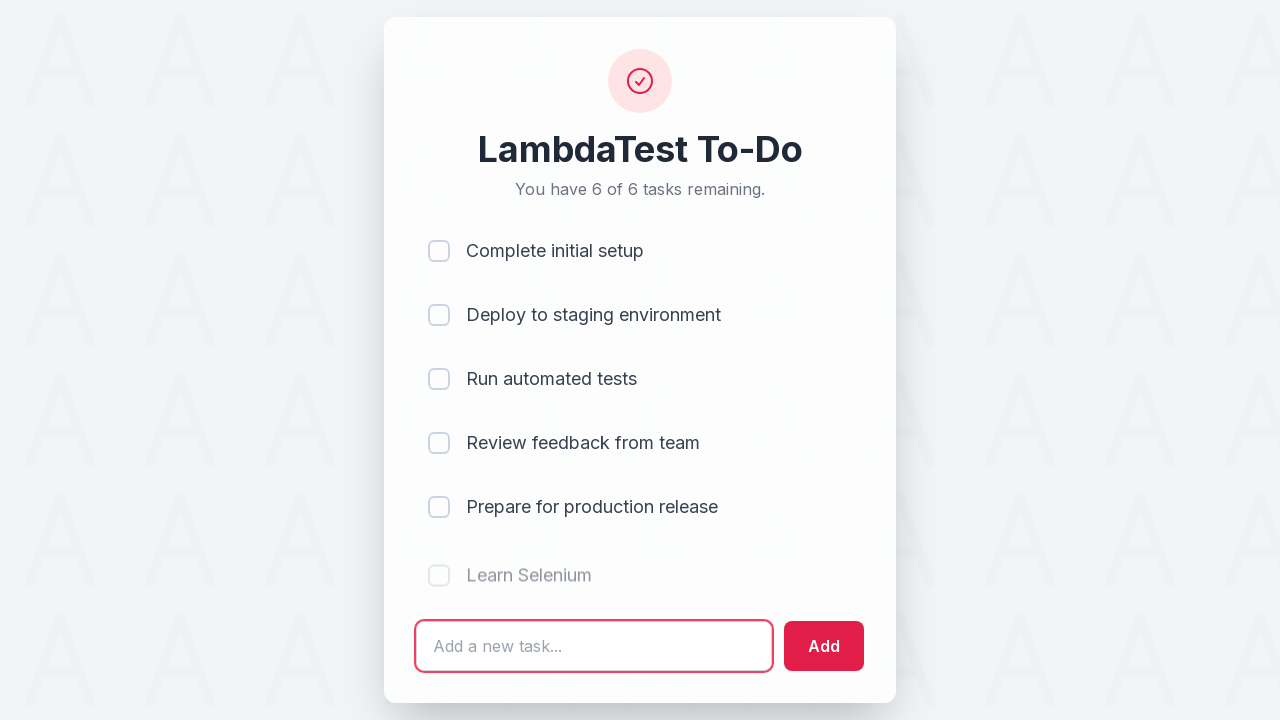

New todo item appeared in the list
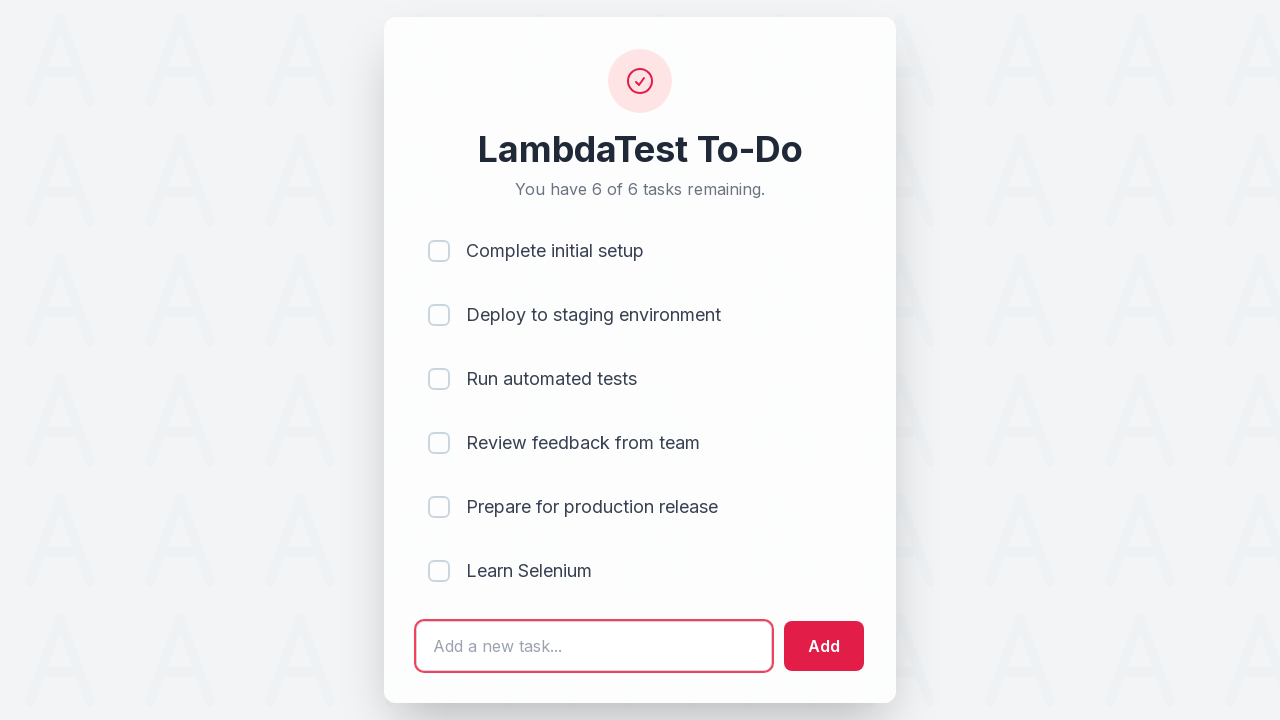

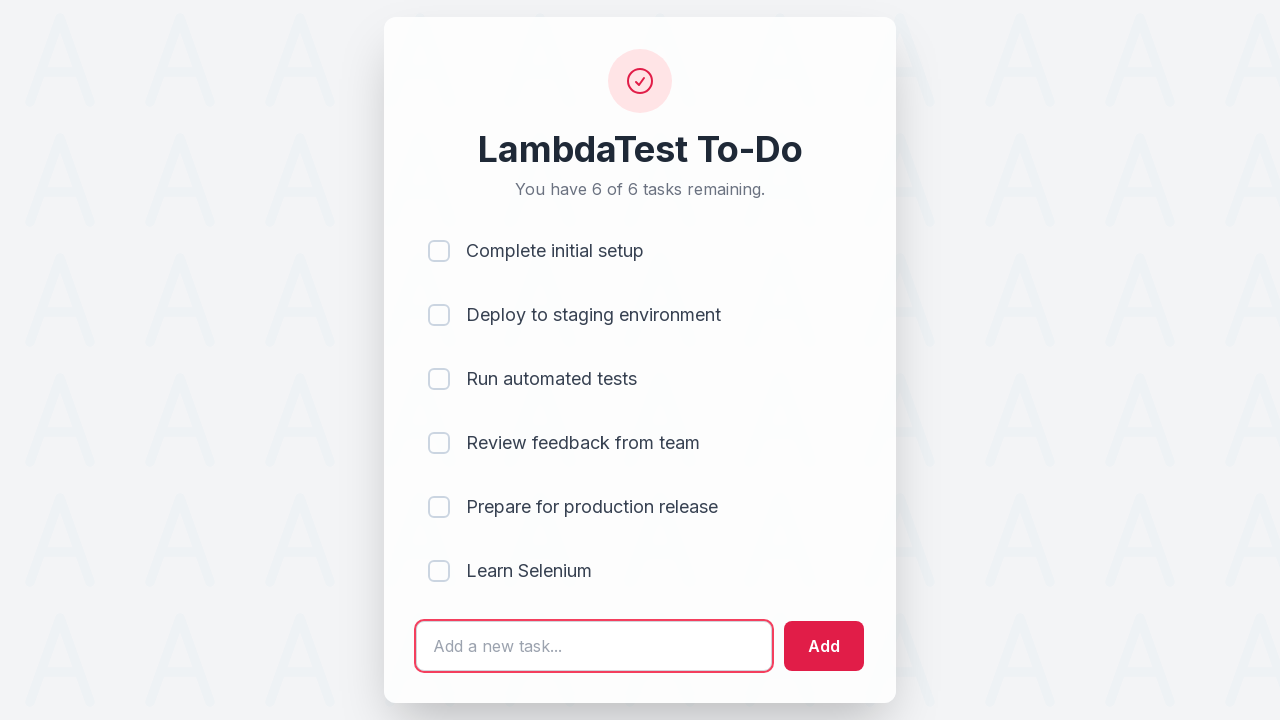